Tests browser navigation commands by navigating to Flipkart, then going back, forward, and refreshing the page

Starting URL: https://www.flipkart.com/

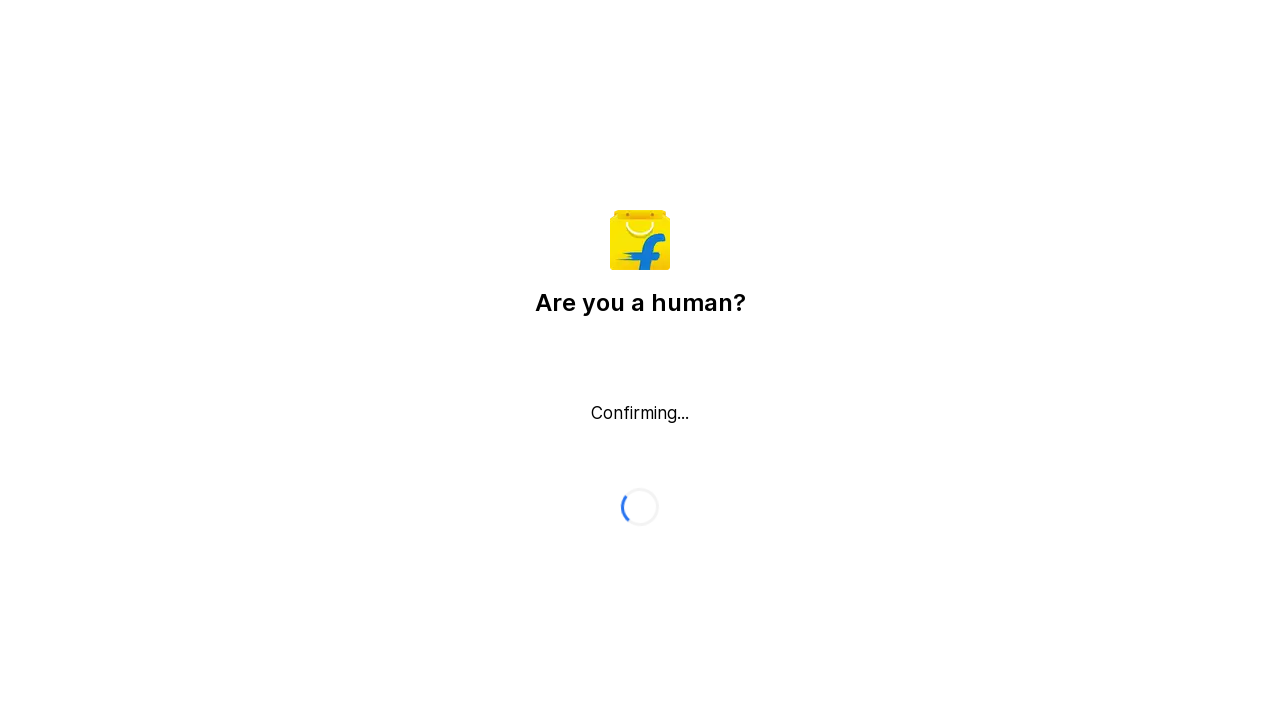

Navigated back to previous page
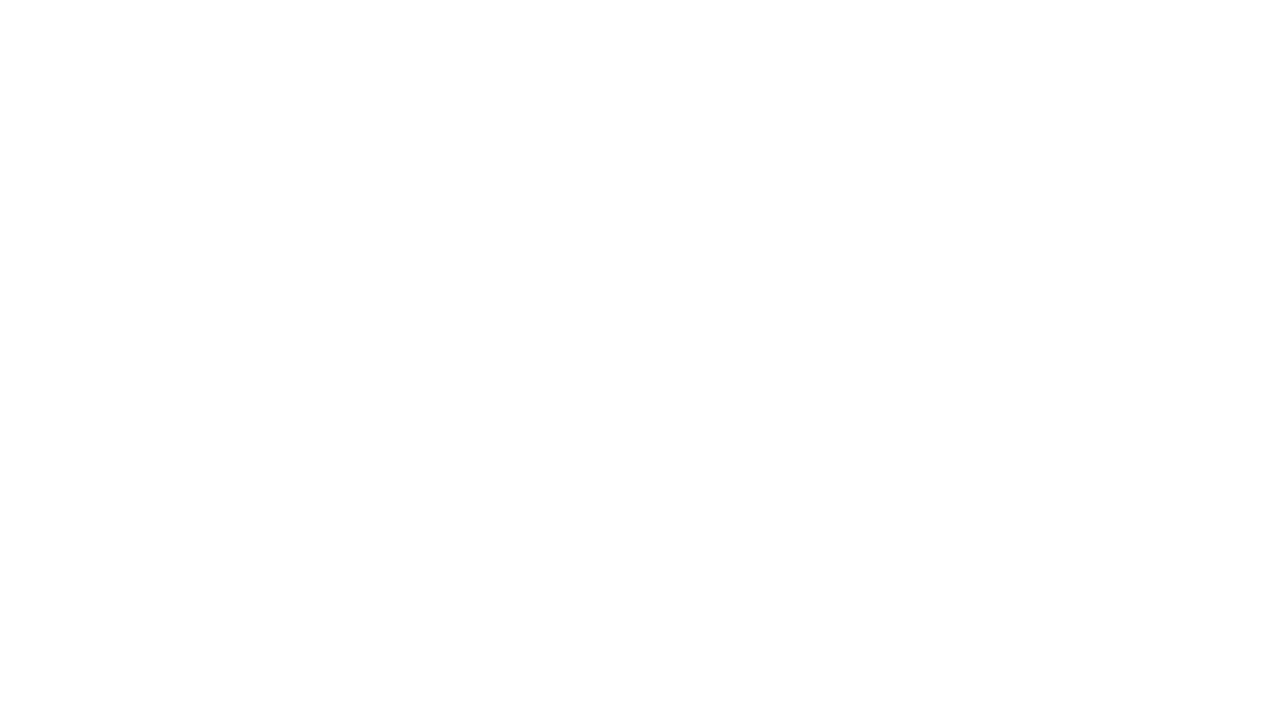

Navigated forward to next page
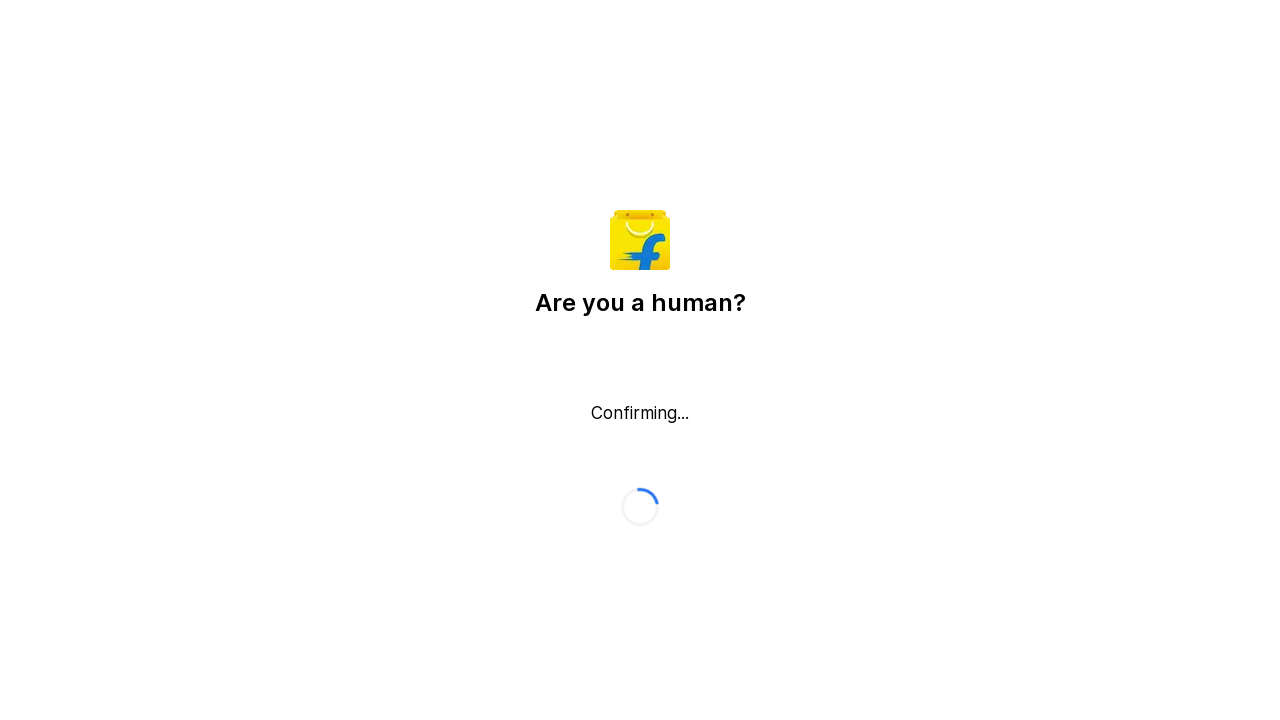

Refreshed the current page
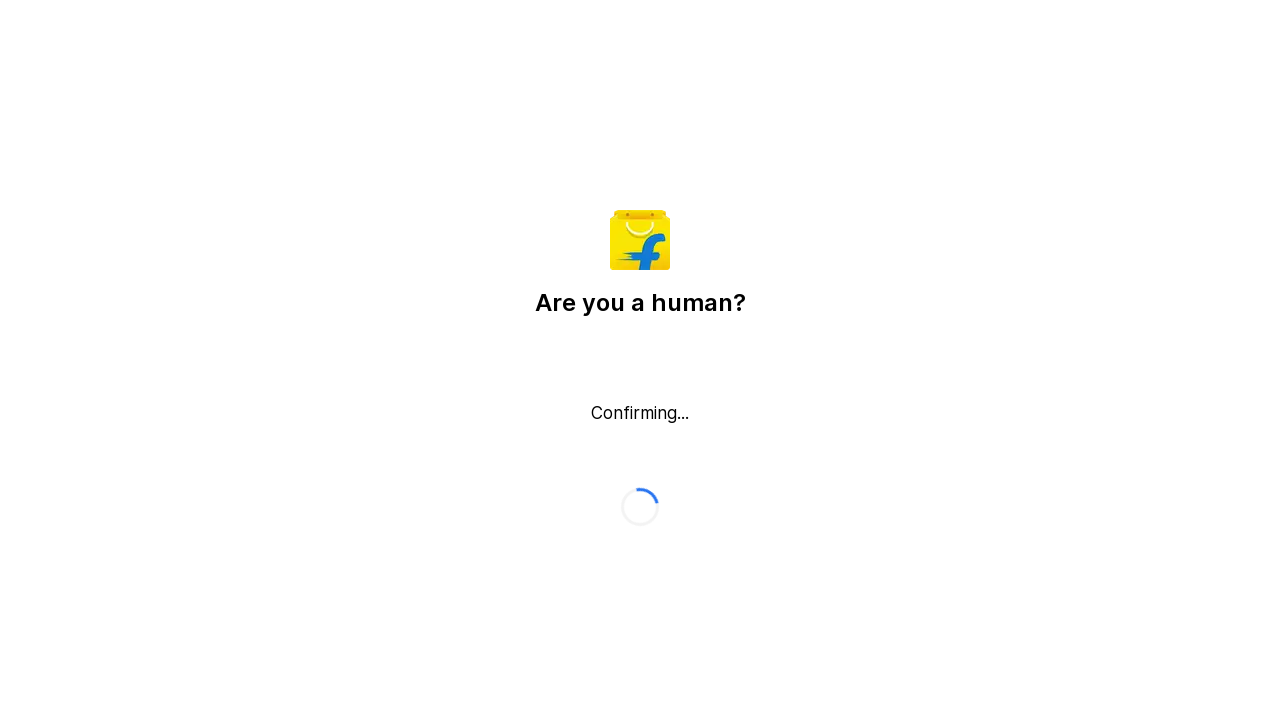

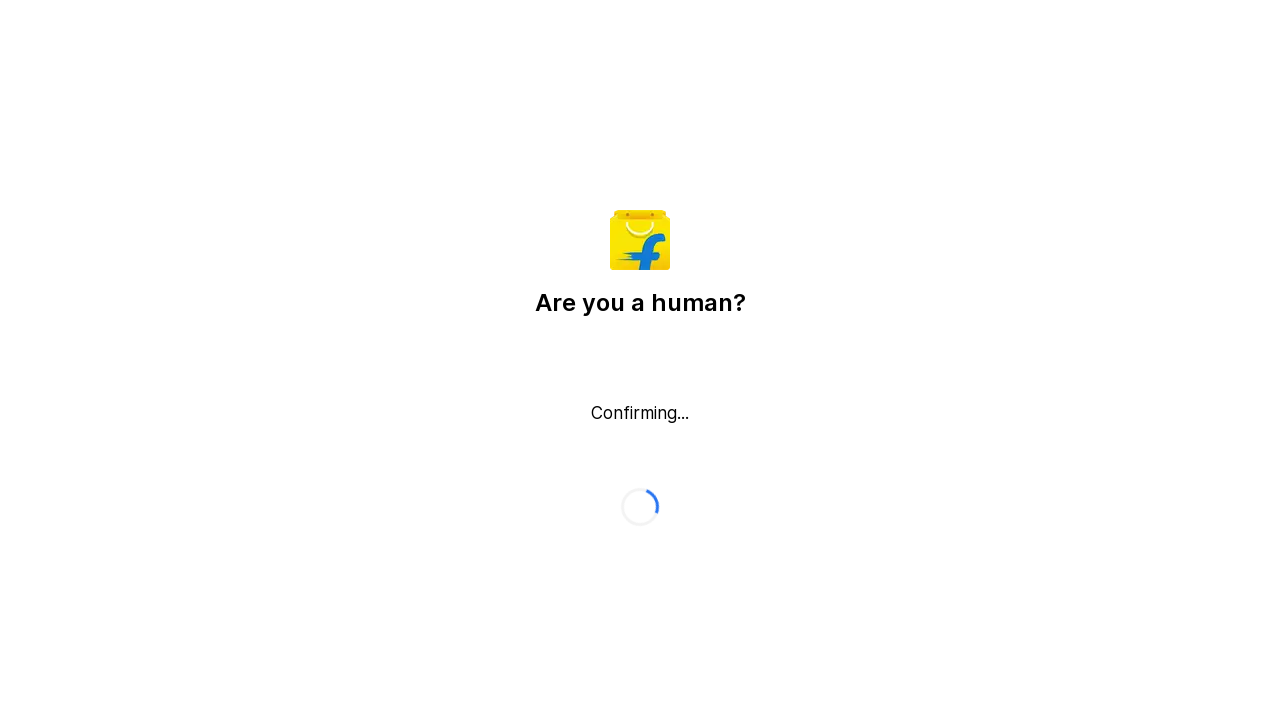